Navigates to a practice automation page and interacts with a fixed header table by locating and reading table cells that contain specific text

Starting URL: https://rahulshettyacademy.com/AutomationPractice/

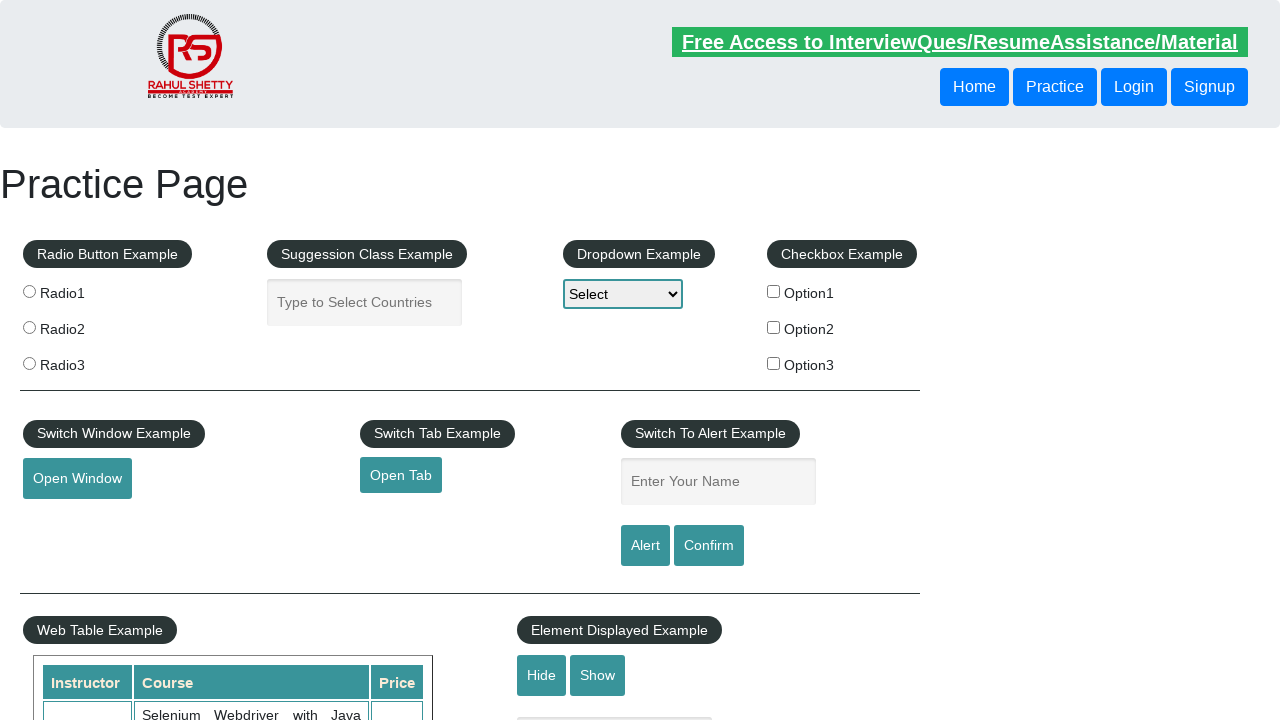

Waited for fixed header table to load
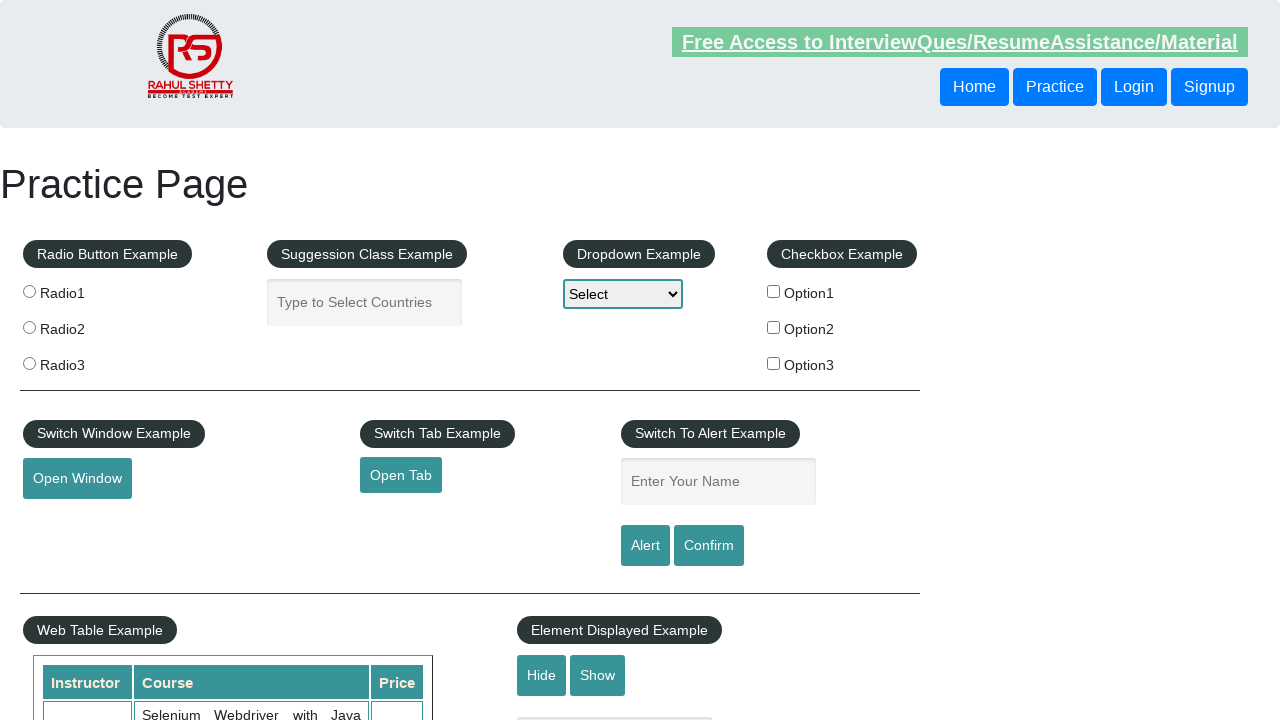

Counted 9 rows in table
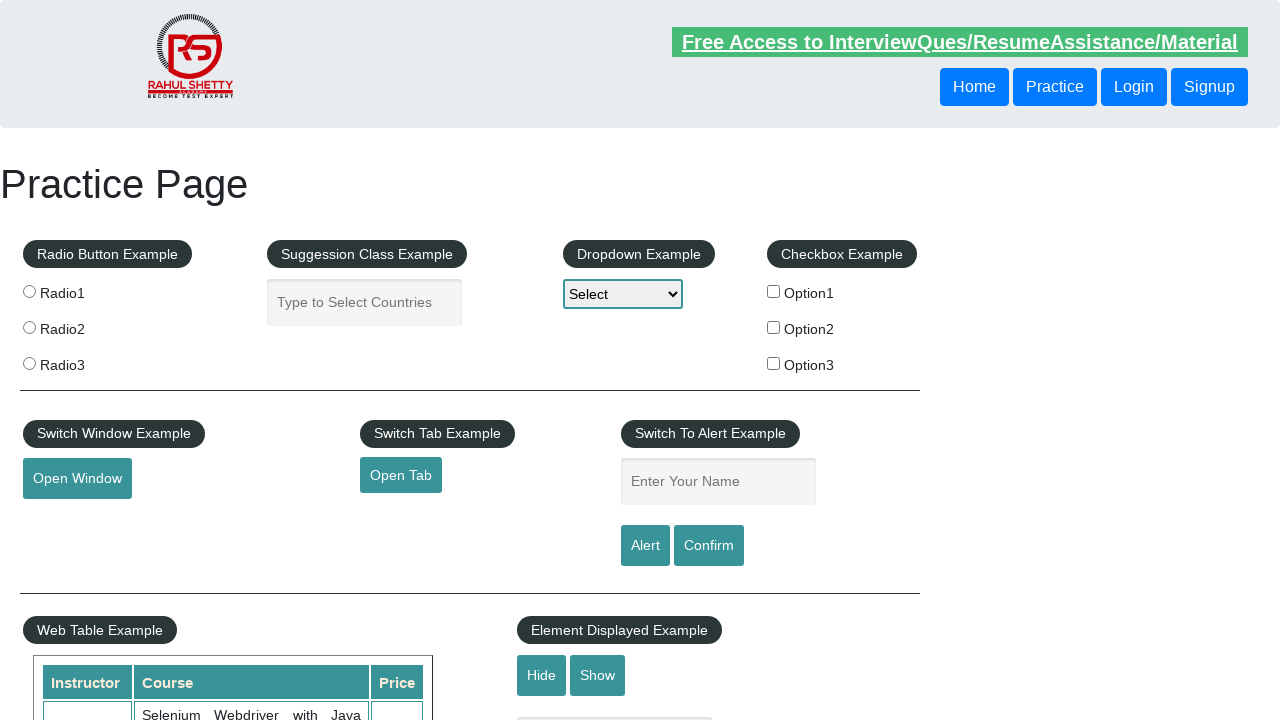

Counted 0 columns in first row
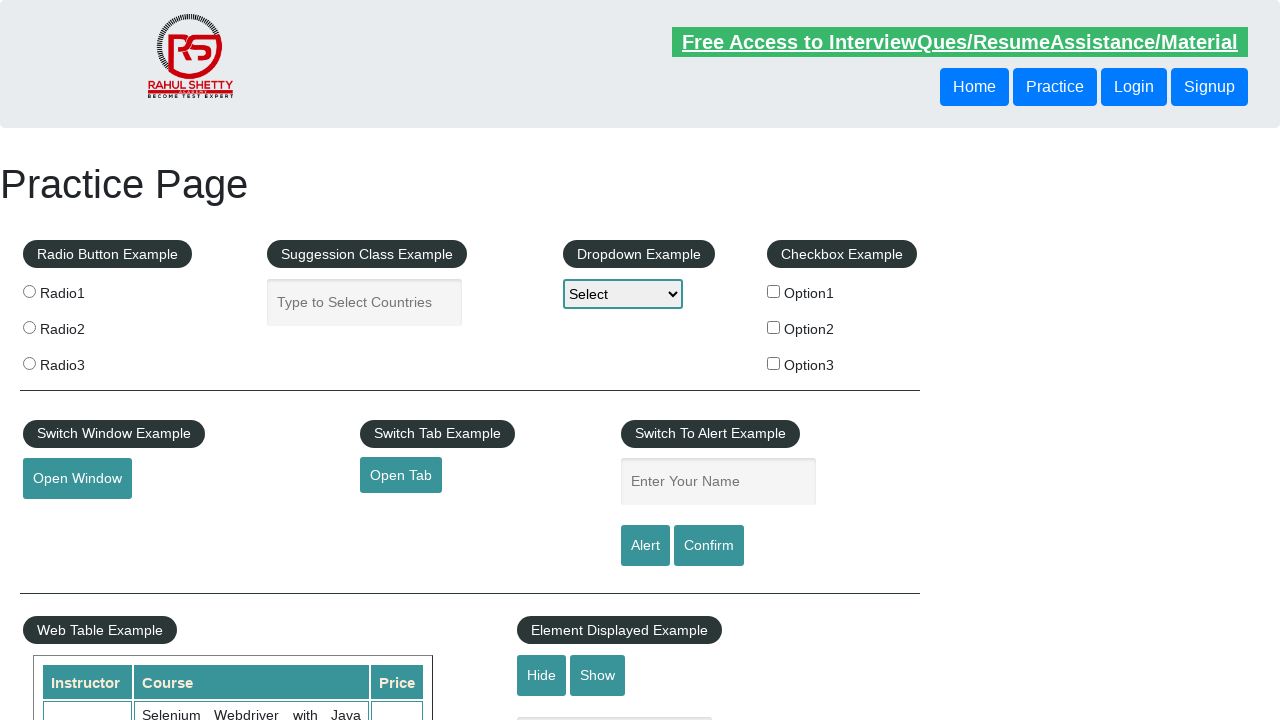

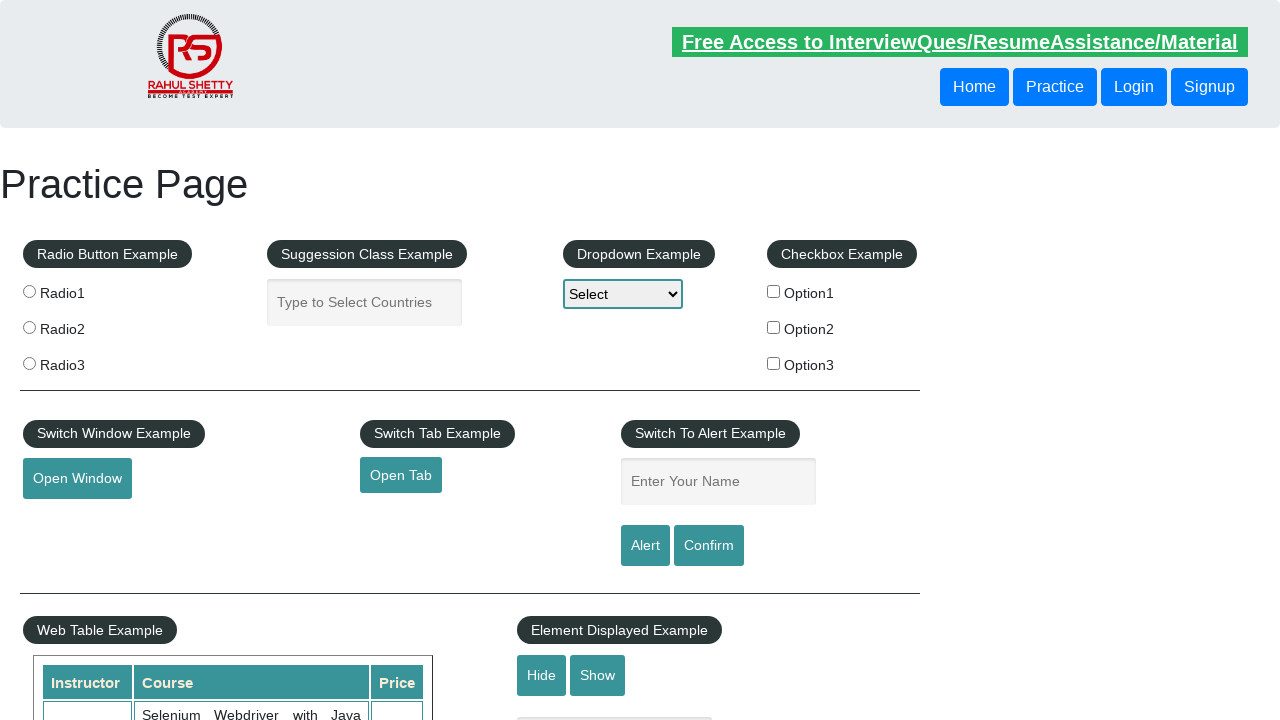